Tests JavaScript alert handling by clicking a button that triggers an alert, accepting the alert, and verifying the result message is displayed on the page.

Starting URL: http://the-internet.herokuapp.com/javascript_alerts

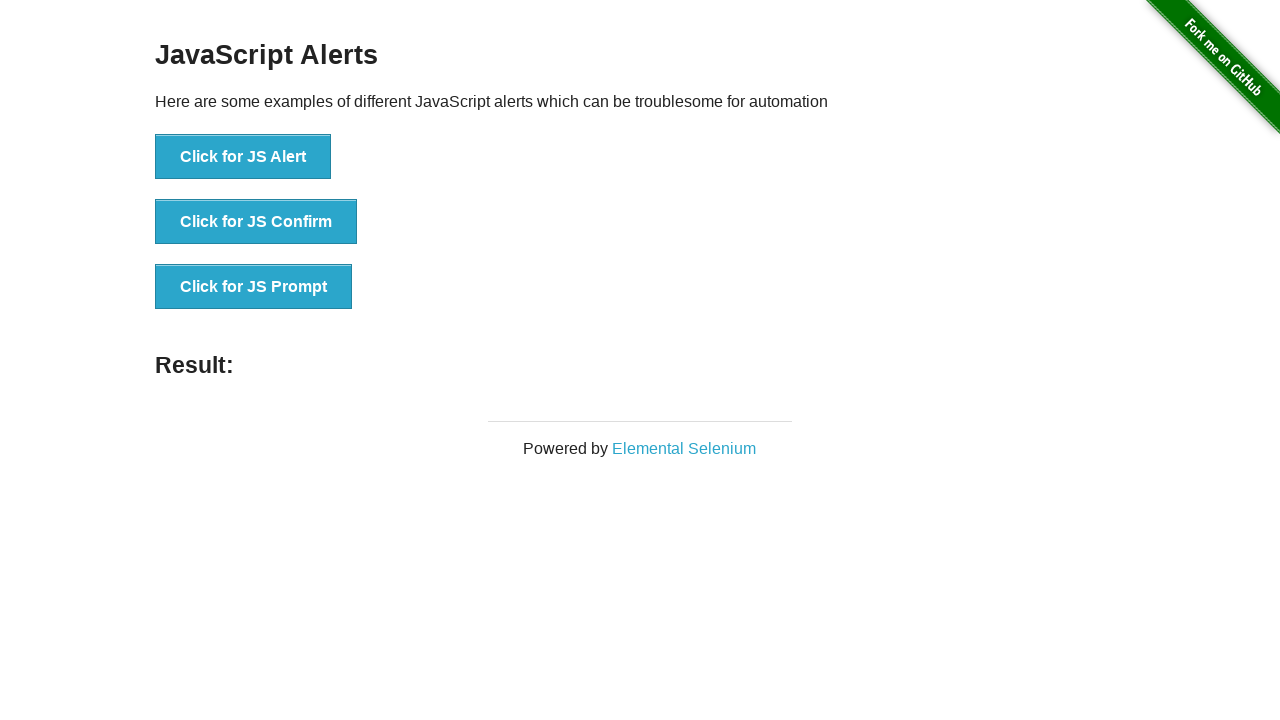

Clicked the first button to trigger JavaScript alert at (243, 157) on ul > li:nth-child(1) > button
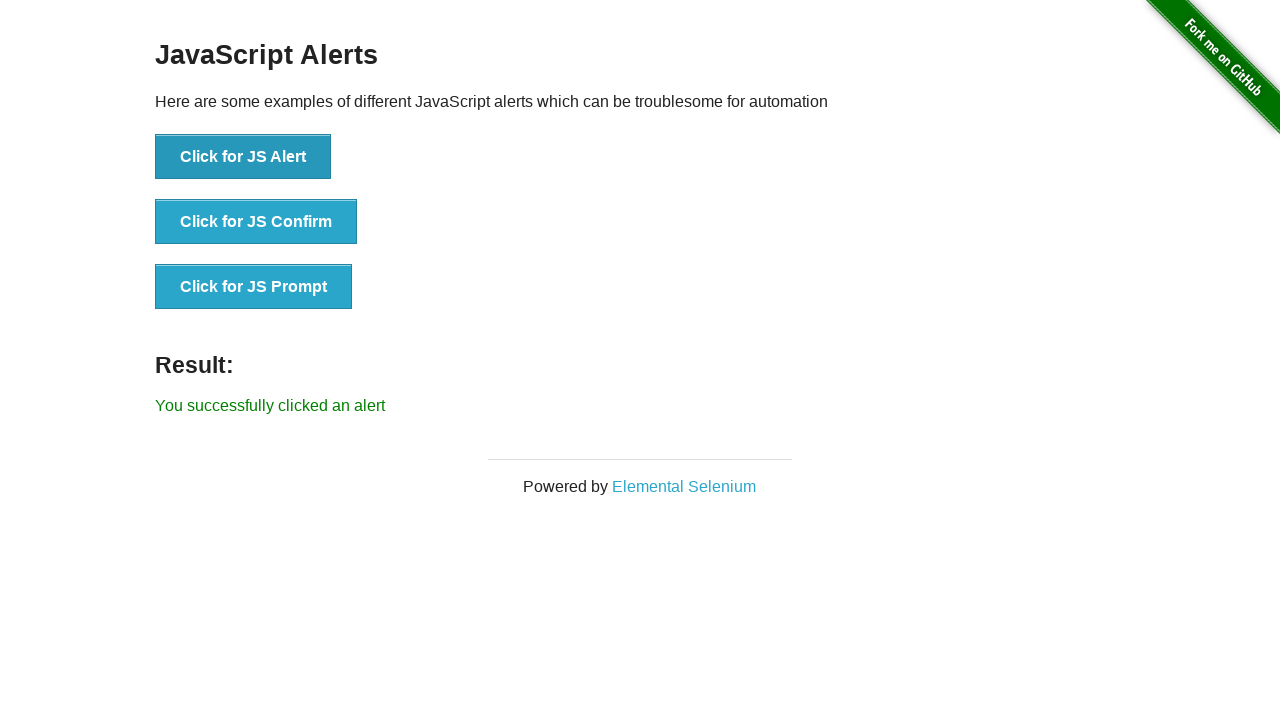

Set up dialog handler to accept alerts
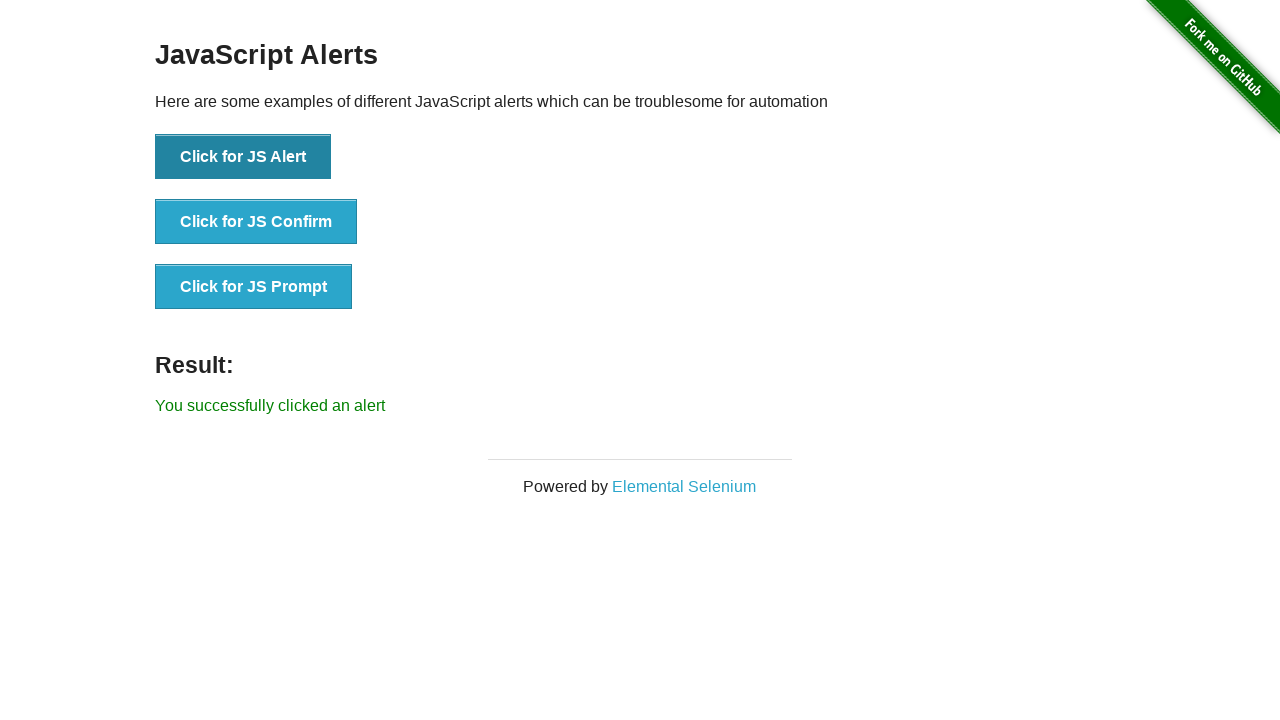

Clicked the first button again to trigger alert with handler ready at (243, 157) on ul > li:nth-child(1) > button
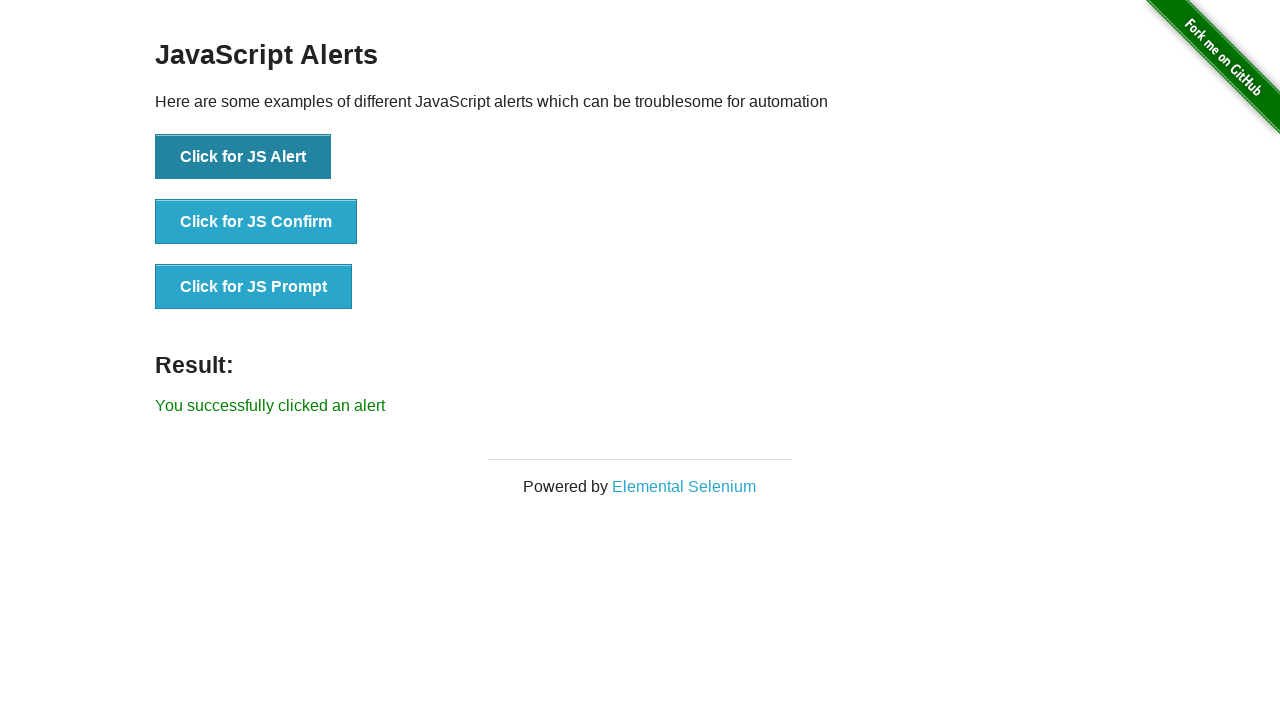

Result message element loaded and visible
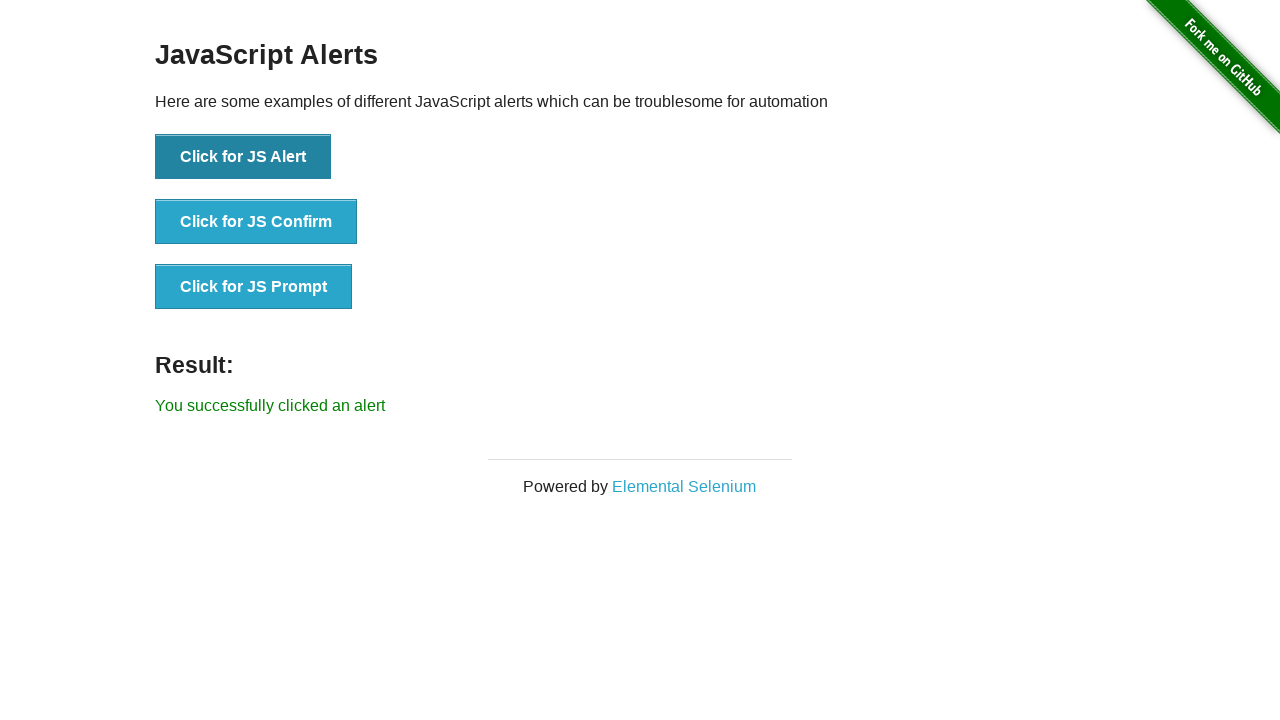

Retrieved result text: 'You successfully clicked an alert'
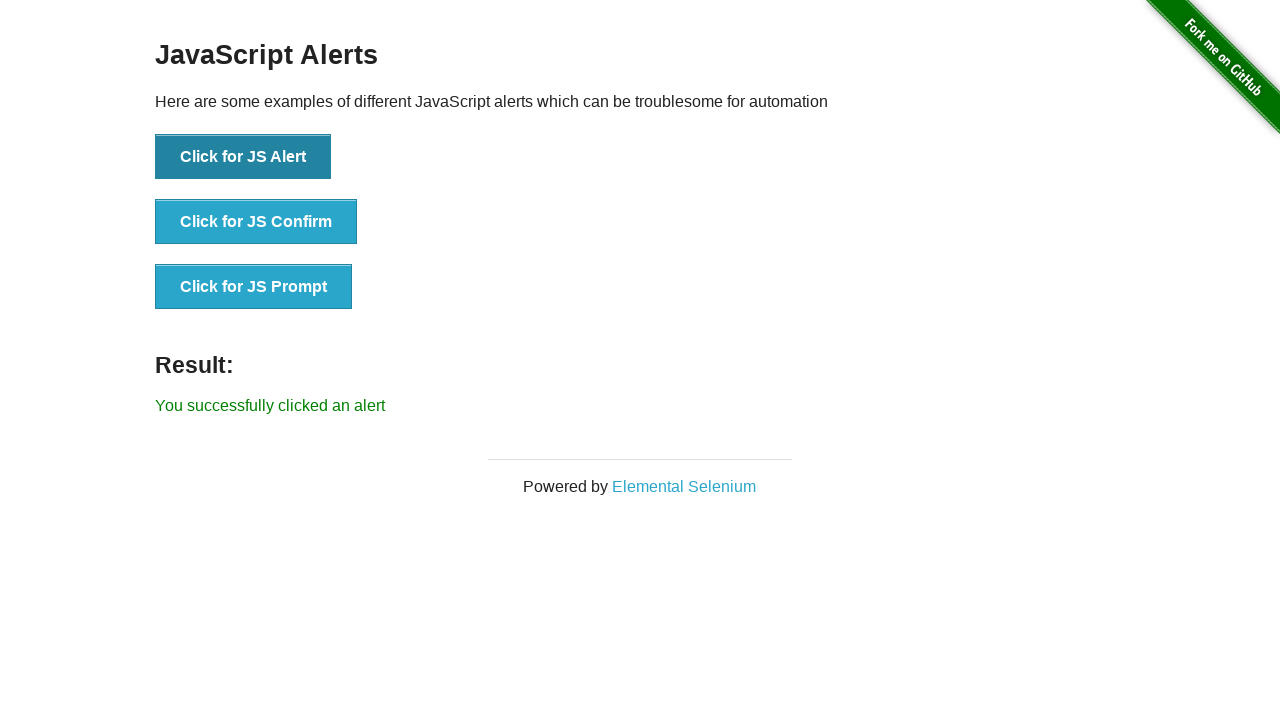

Verified result text matches expected message 'You successfully clicked an alert'
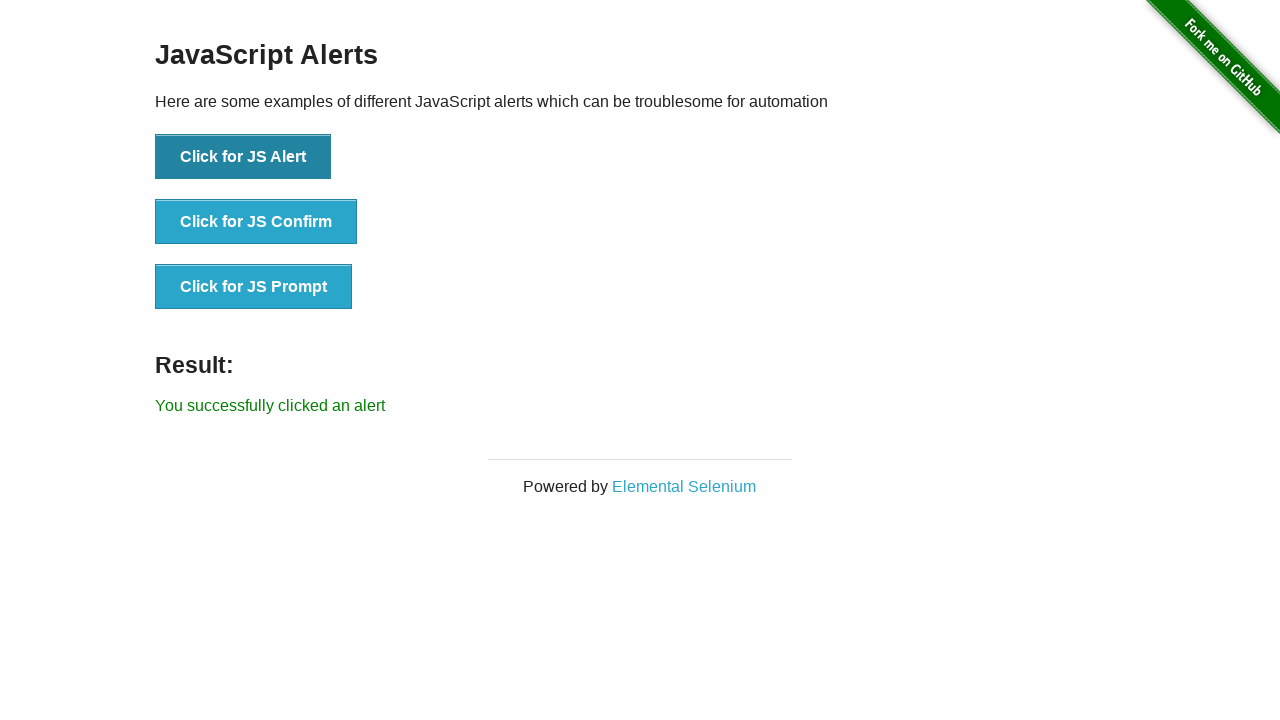

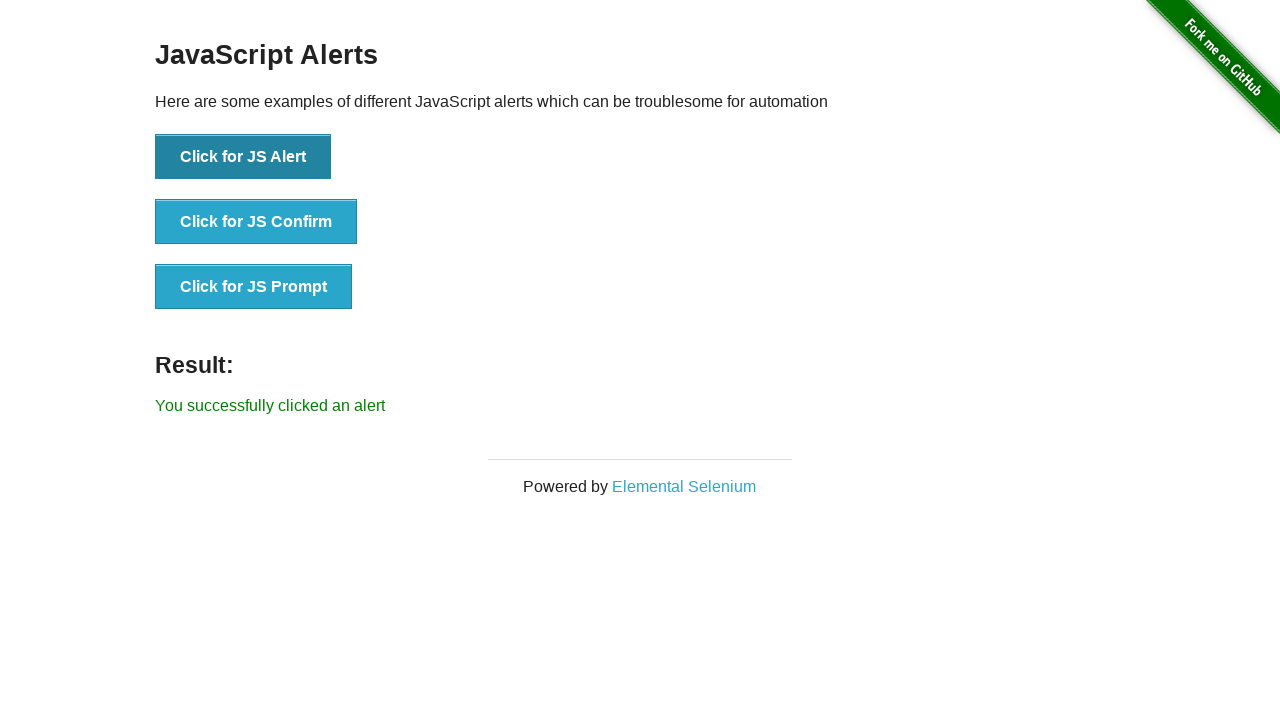